Tests table sorting by clicking the Due column header and verifying that the column values are sorted in ascending order

Starting URL: http://the-internet.herokuapp.com/tables

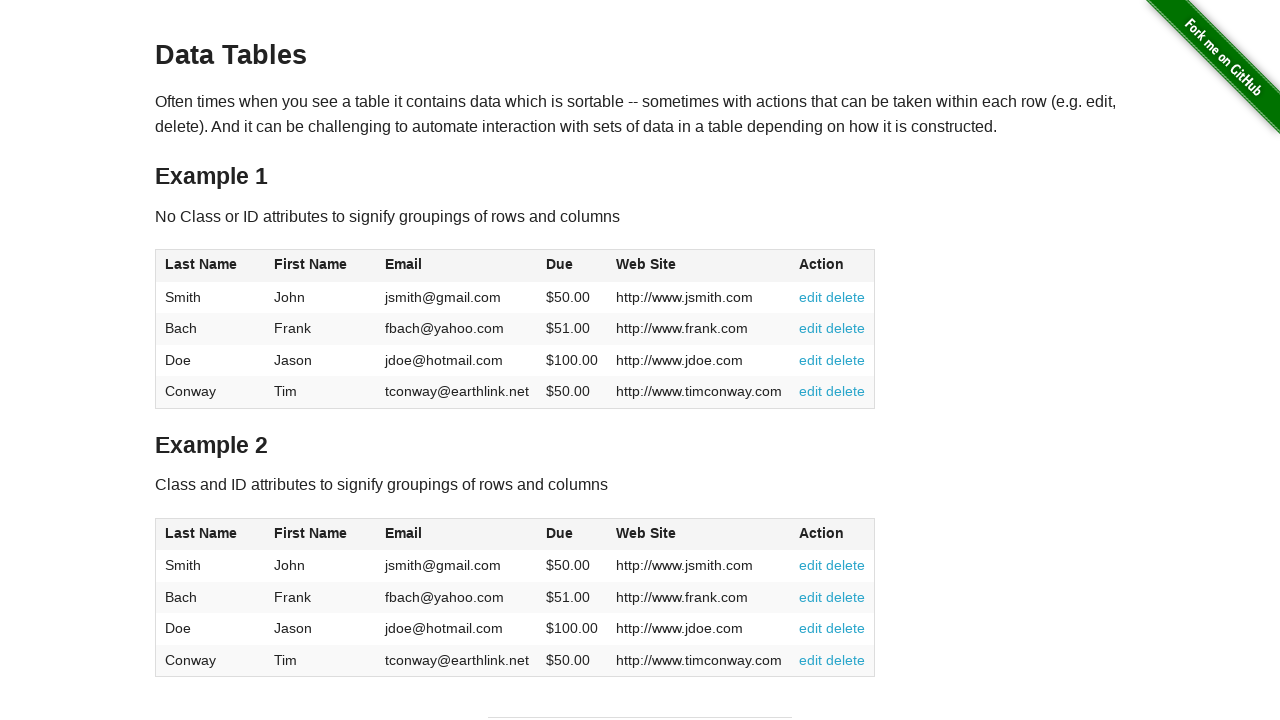

Clicked Due column header to sort in ascending order at (572, 266) on #table1 thead tr th:nth-of-type(4)
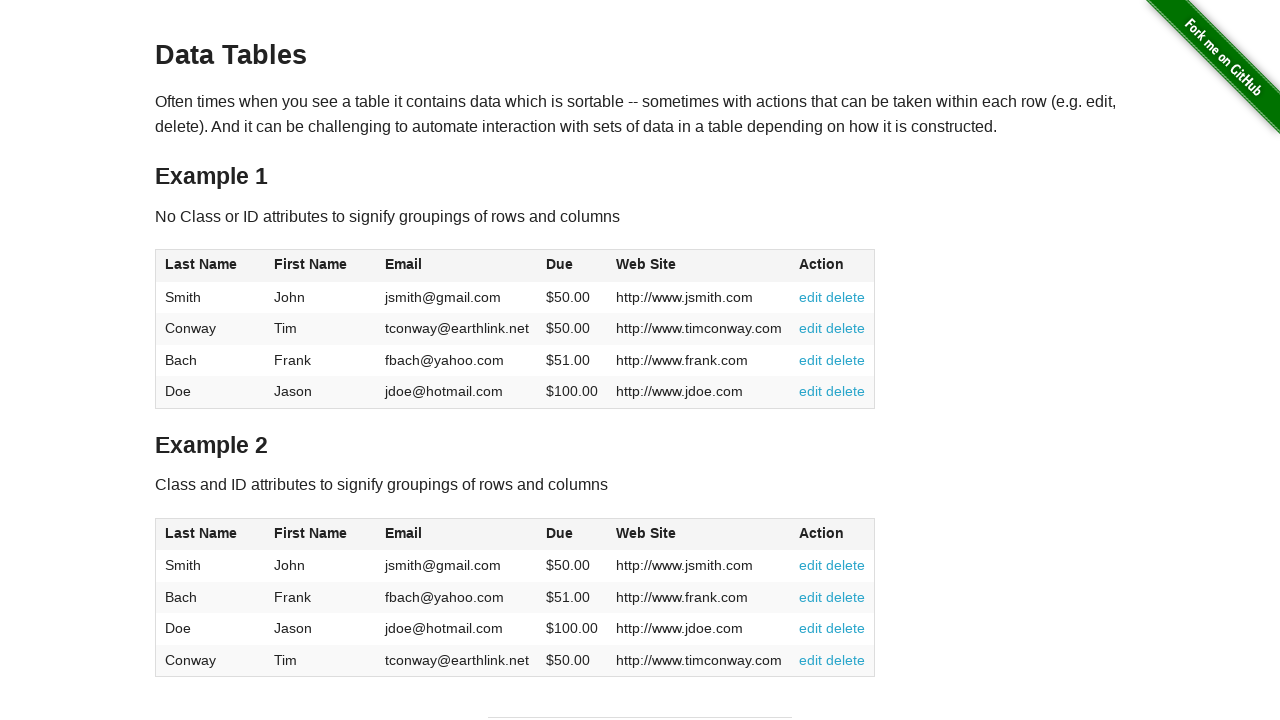

Table loaded and Due column values are now visible
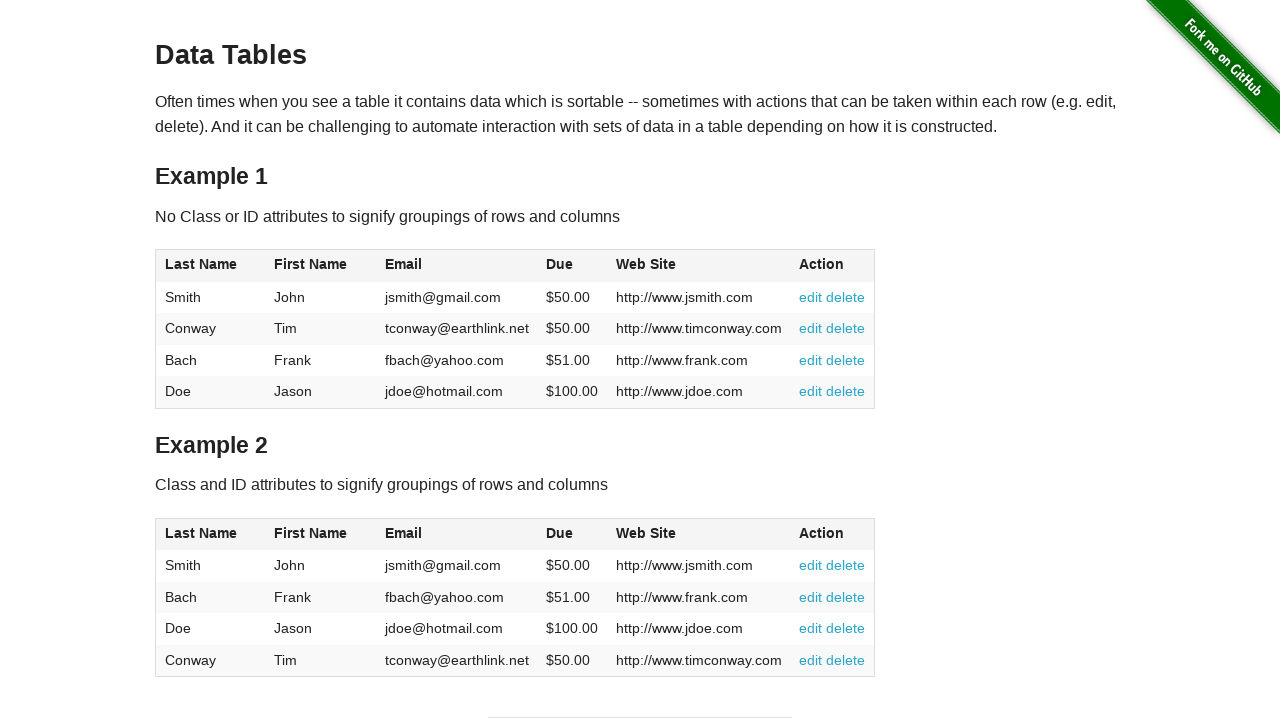

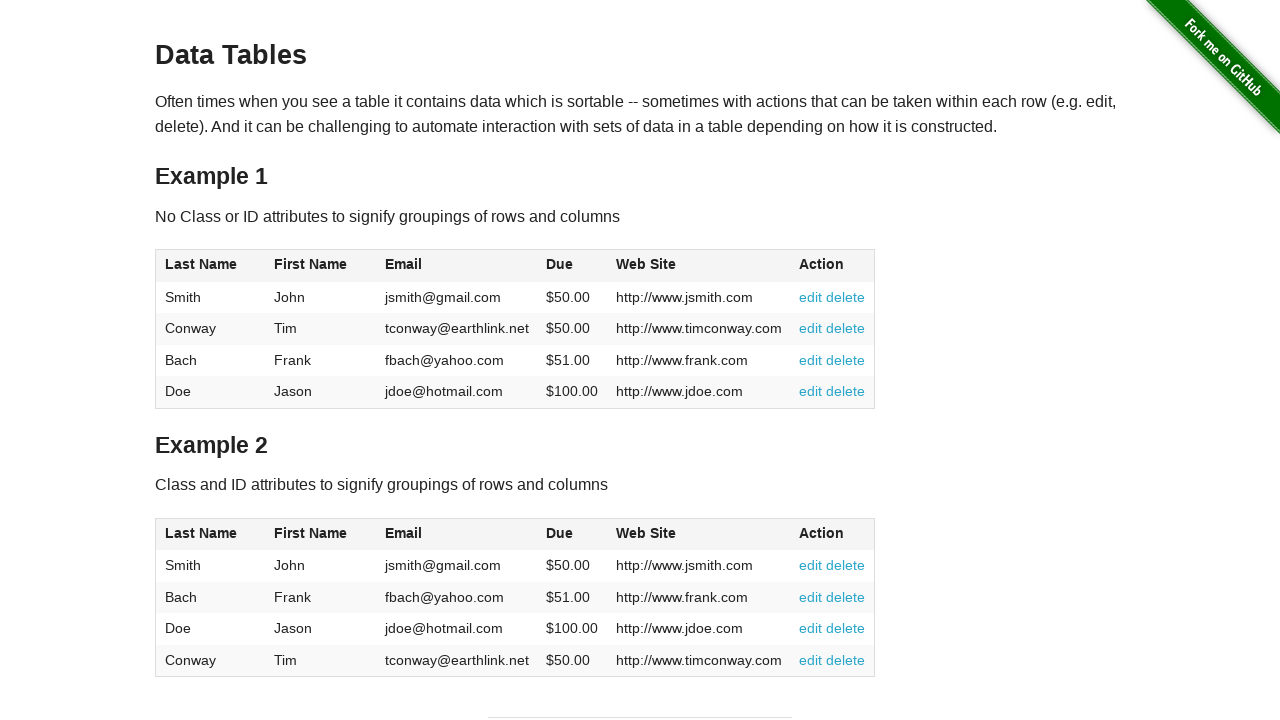